Navigates to a page with star ratings and retrieves both the text content and pseudo-element content of a star rating element

Starting URL: https://play1.automationcamp.ir/advanced.html

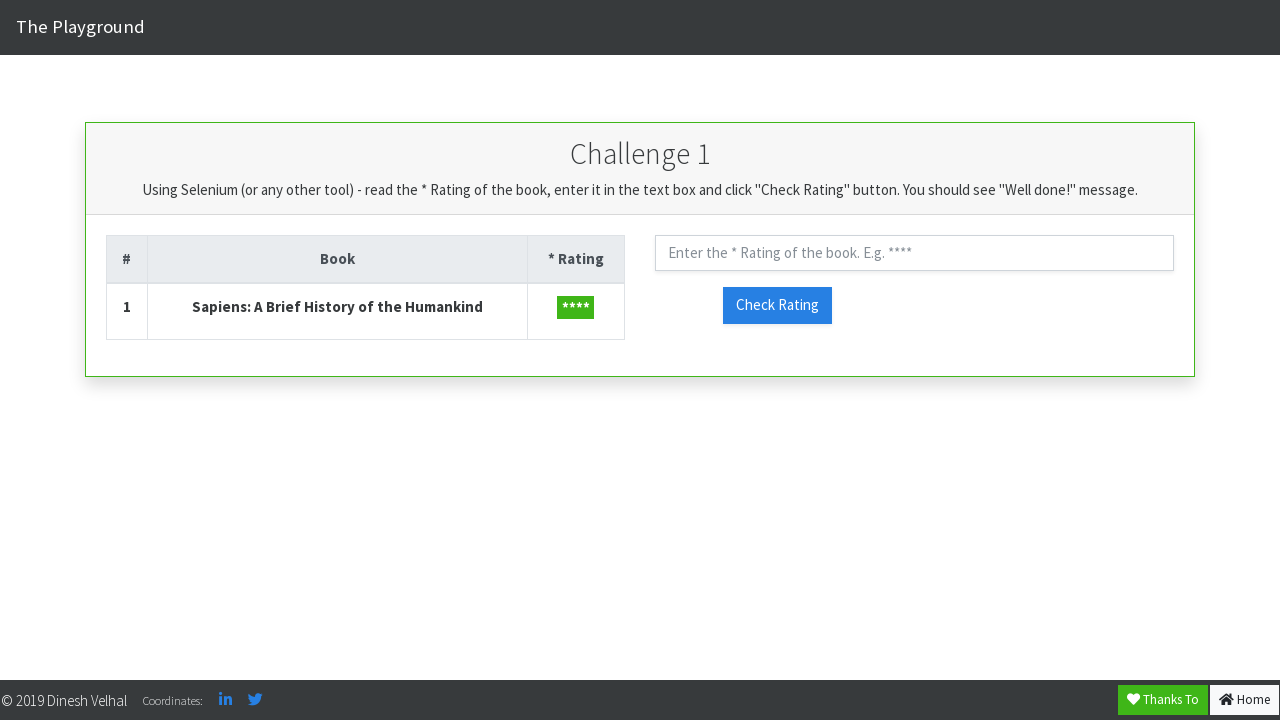

Navigated to advanced.html page
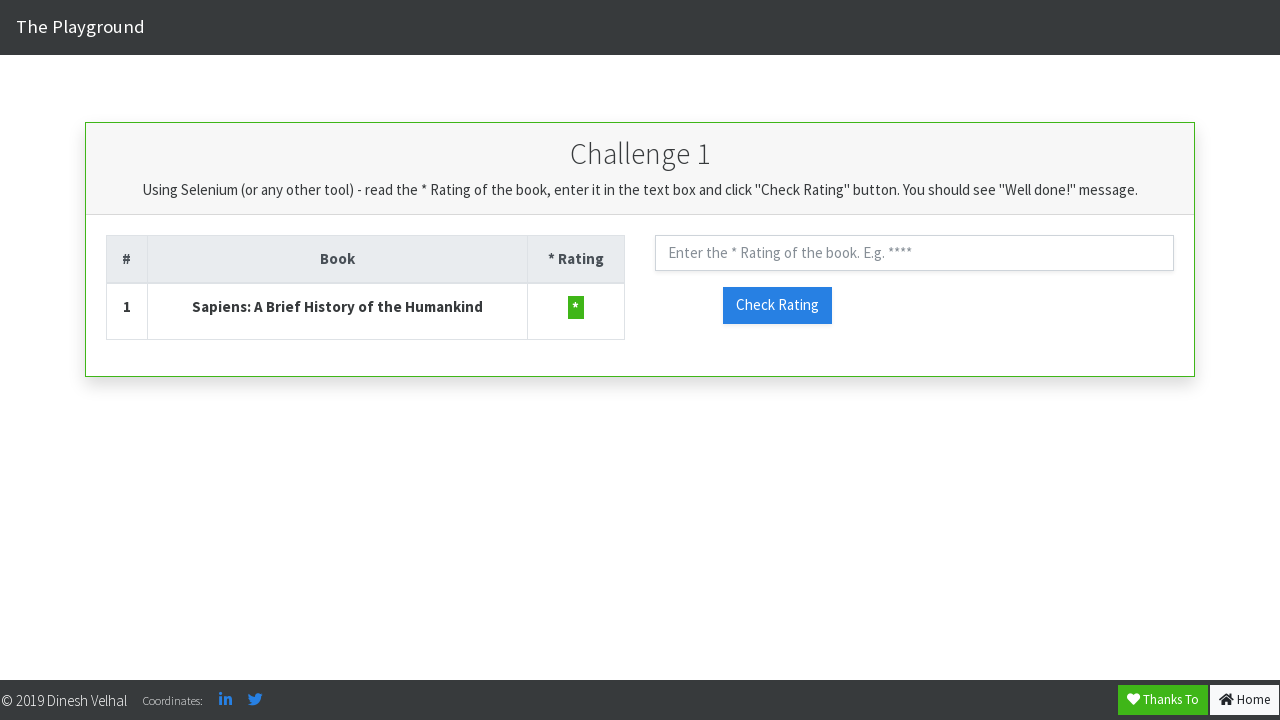

Located star rating element
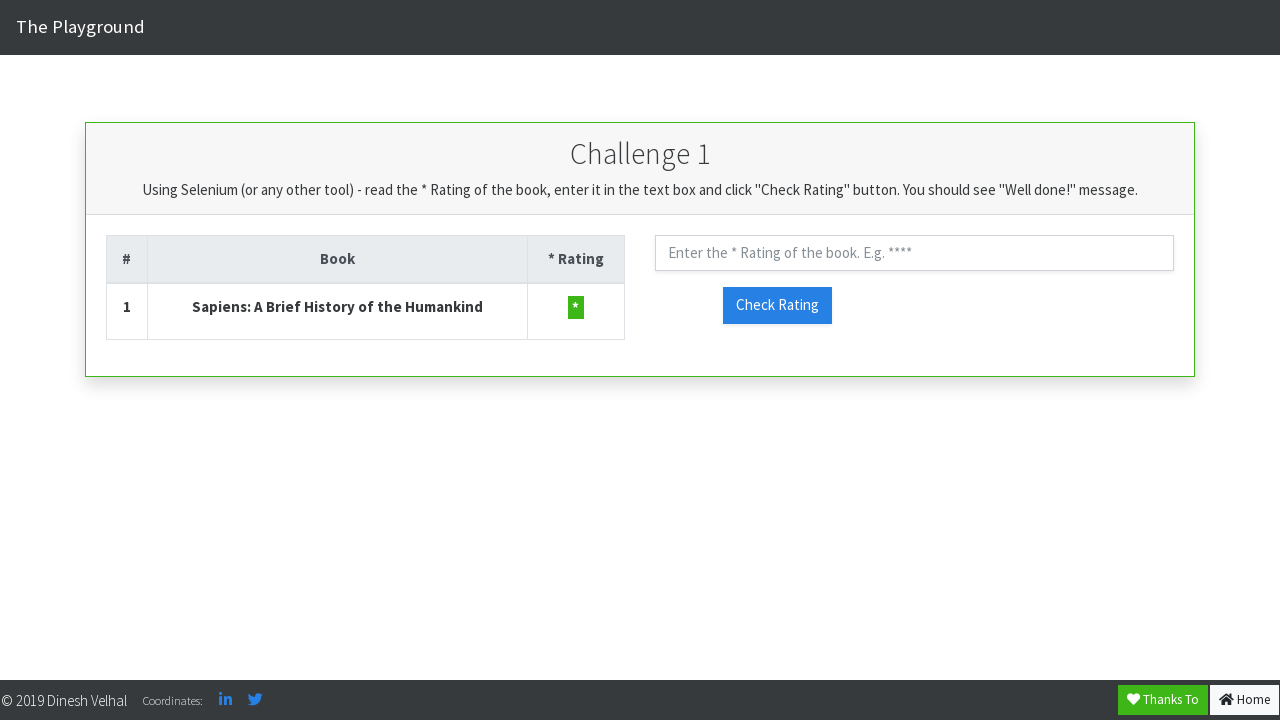

Retrieved text content from star rating element
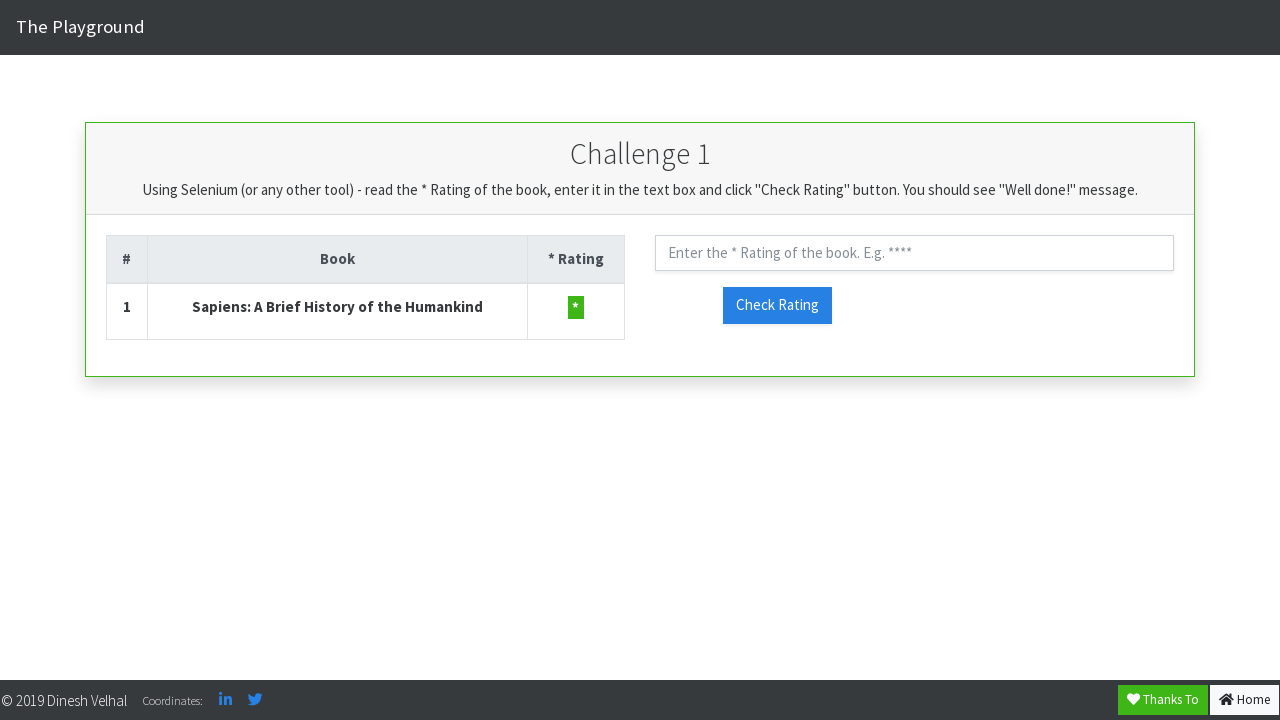

Executed JavaScript to retrieve pseudo-element content
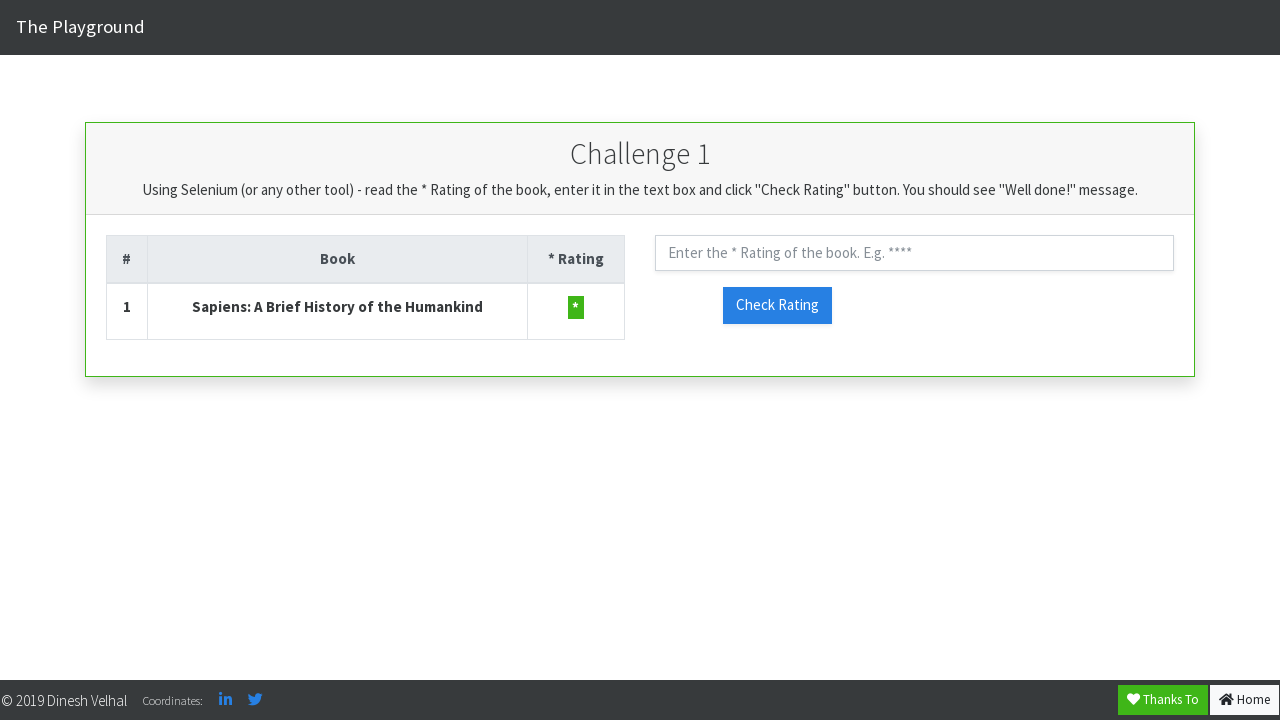

Printed star rating text content and pseudo-element content
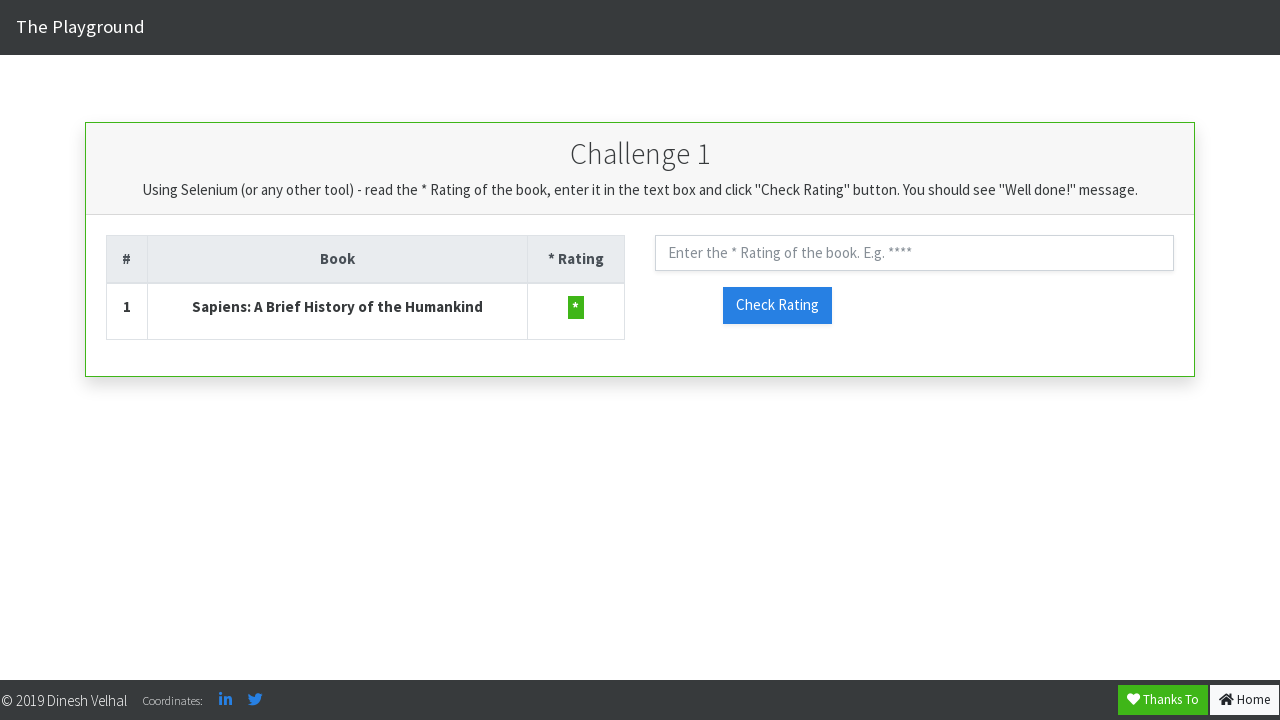

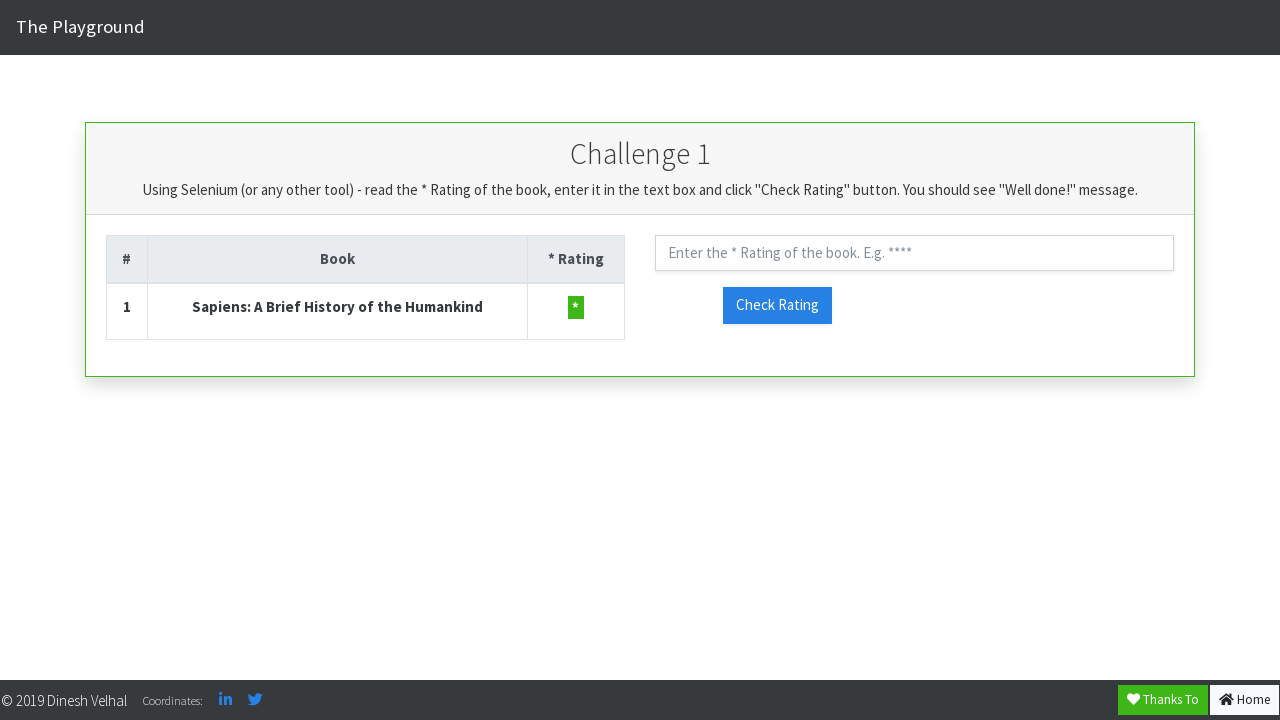